Tests entering a correct letter in the hangman game and verifying it appears in the word display

Starting URL: https://agustin-caucino.github.io/Agiles-grupo-4/

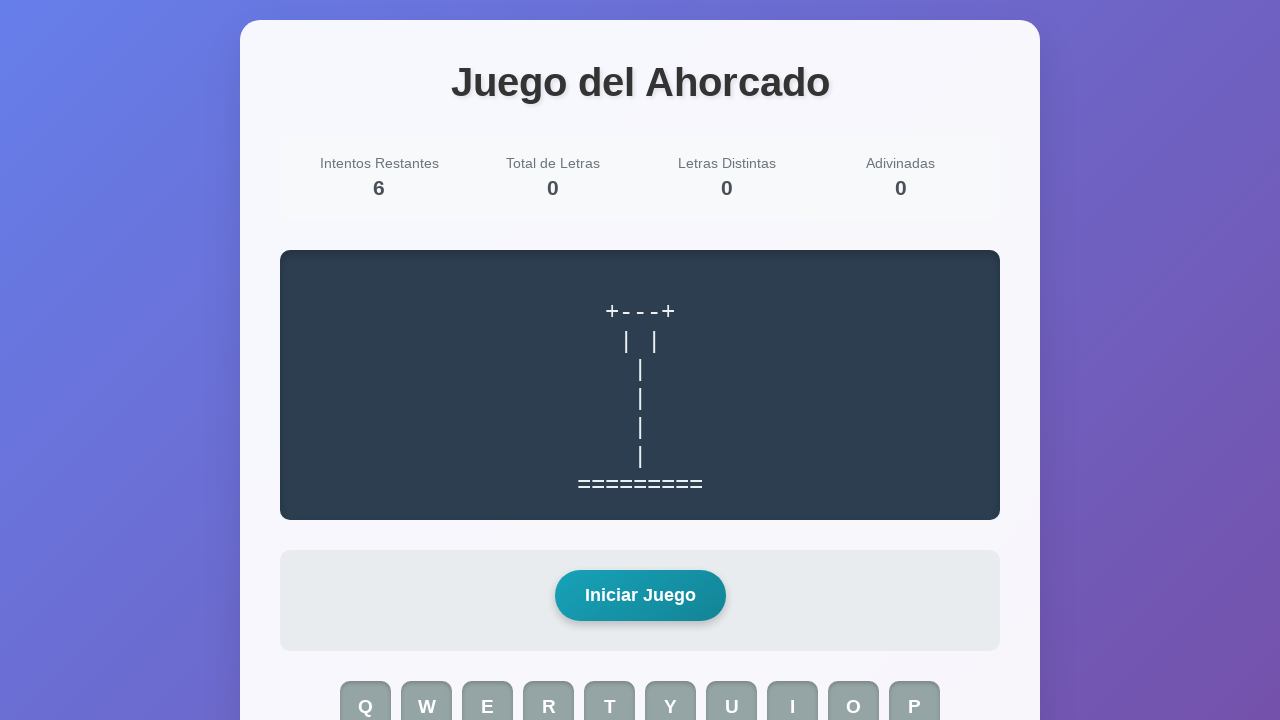

Clicked start game button to begin hangman game at (640, 596) on #start-game
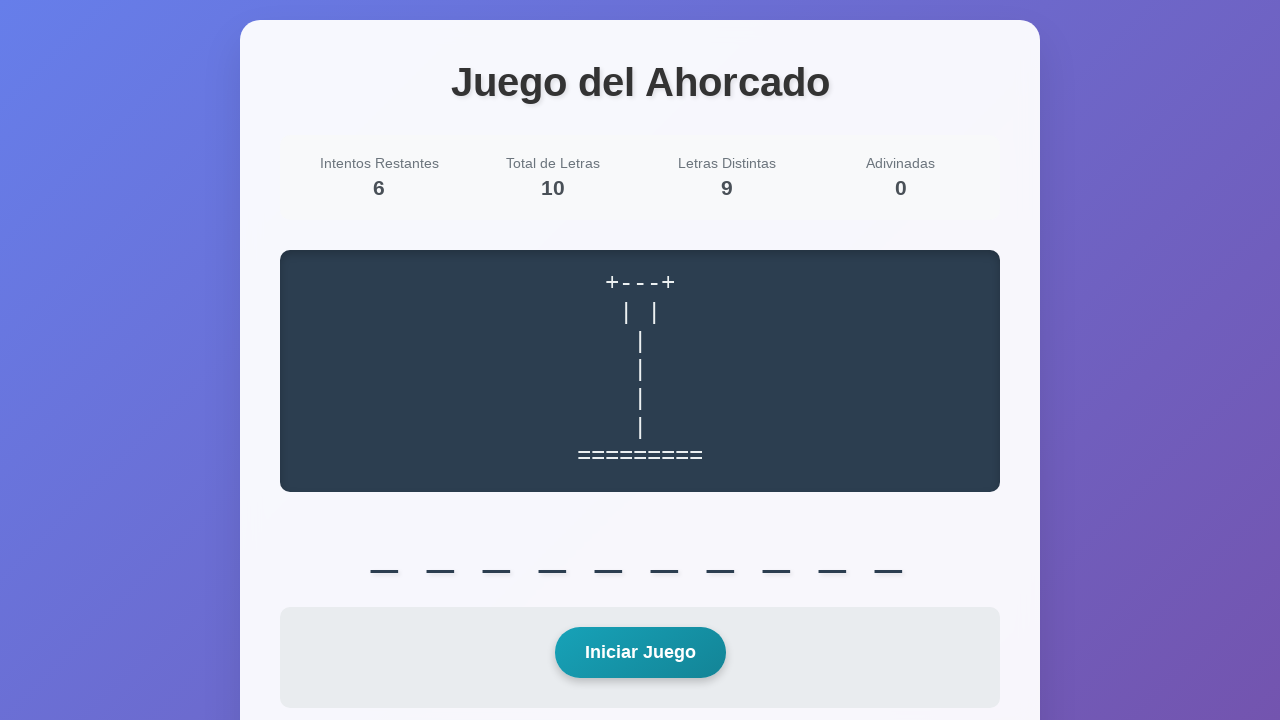

Pressed letter 'a' on keyboard
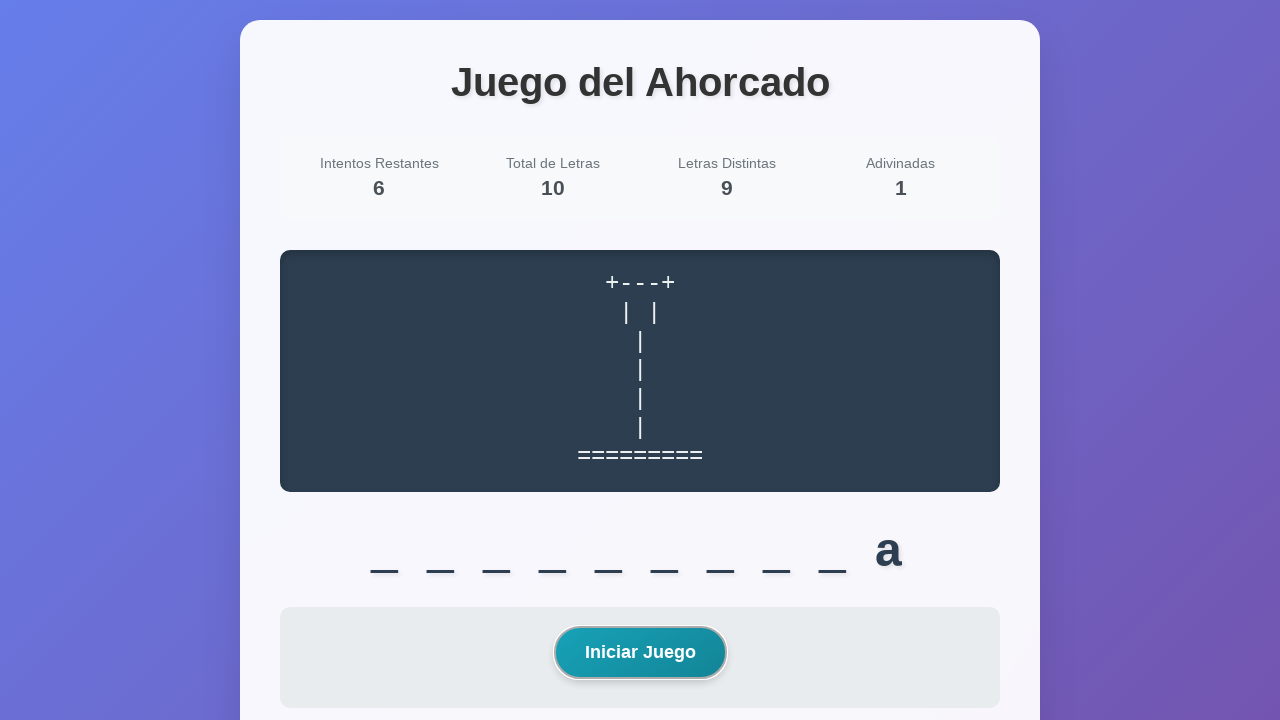

Located word display element
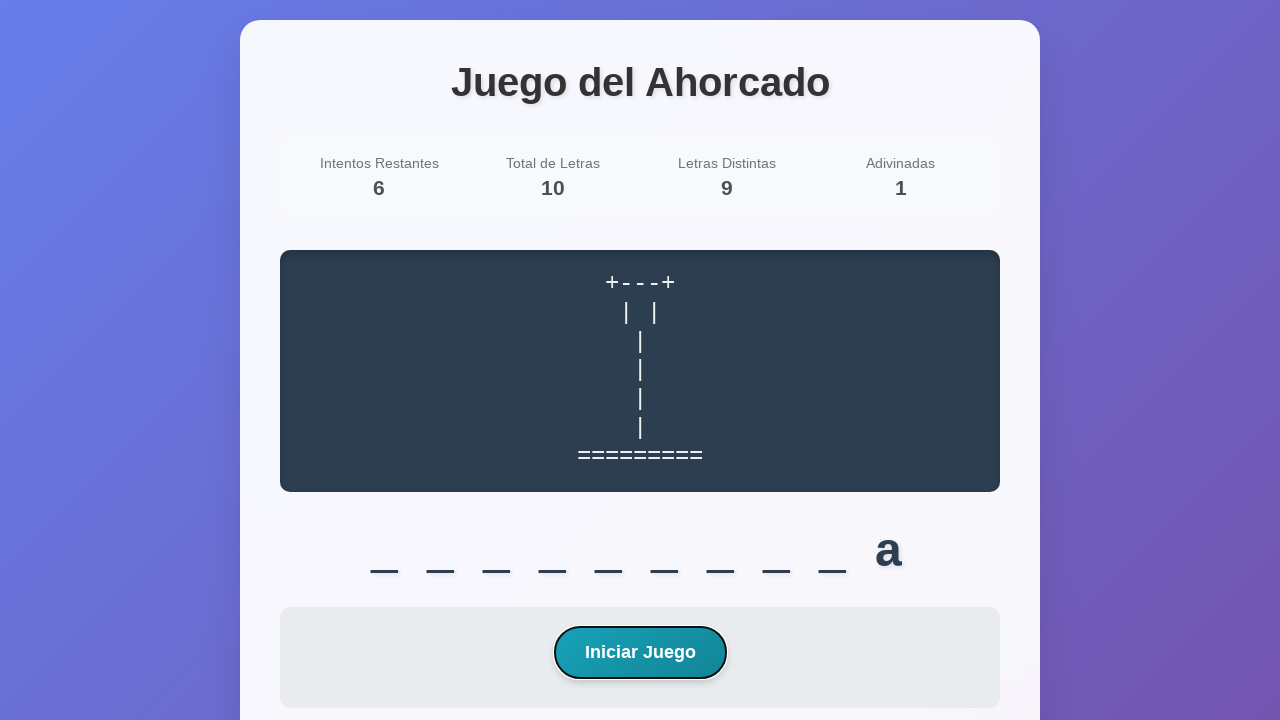

Verified that letter 'a' appears in the word display
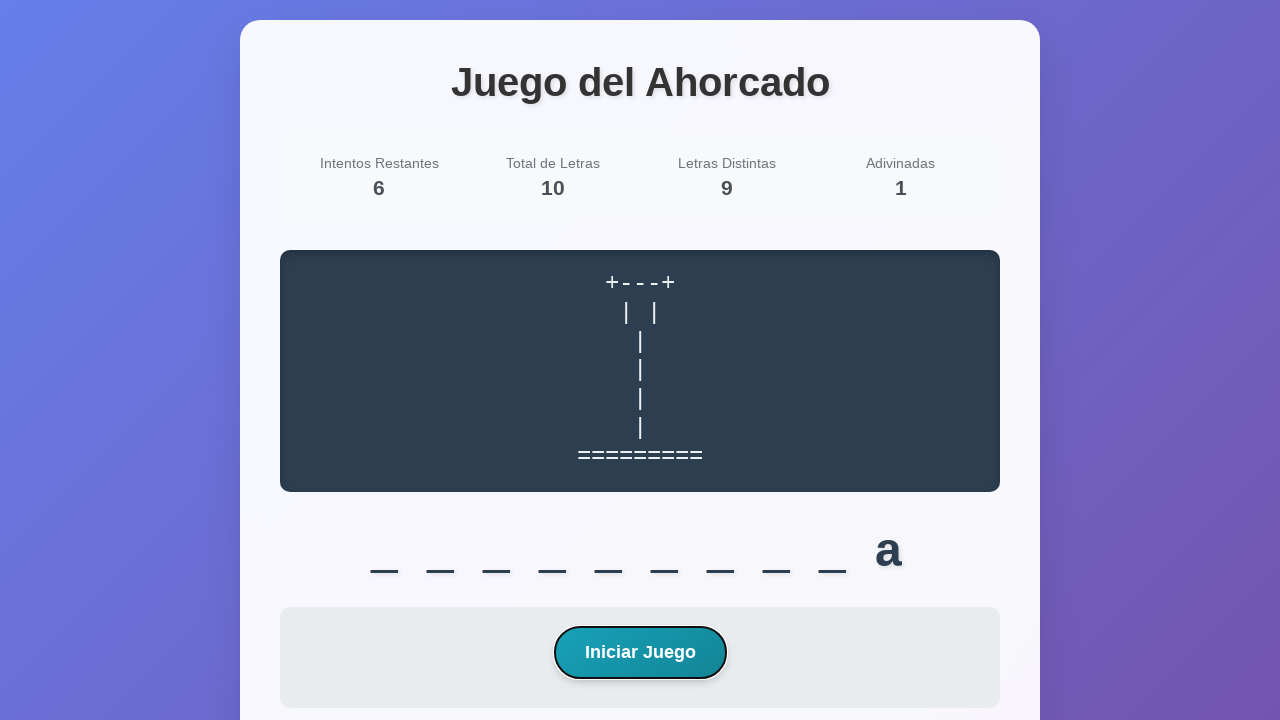

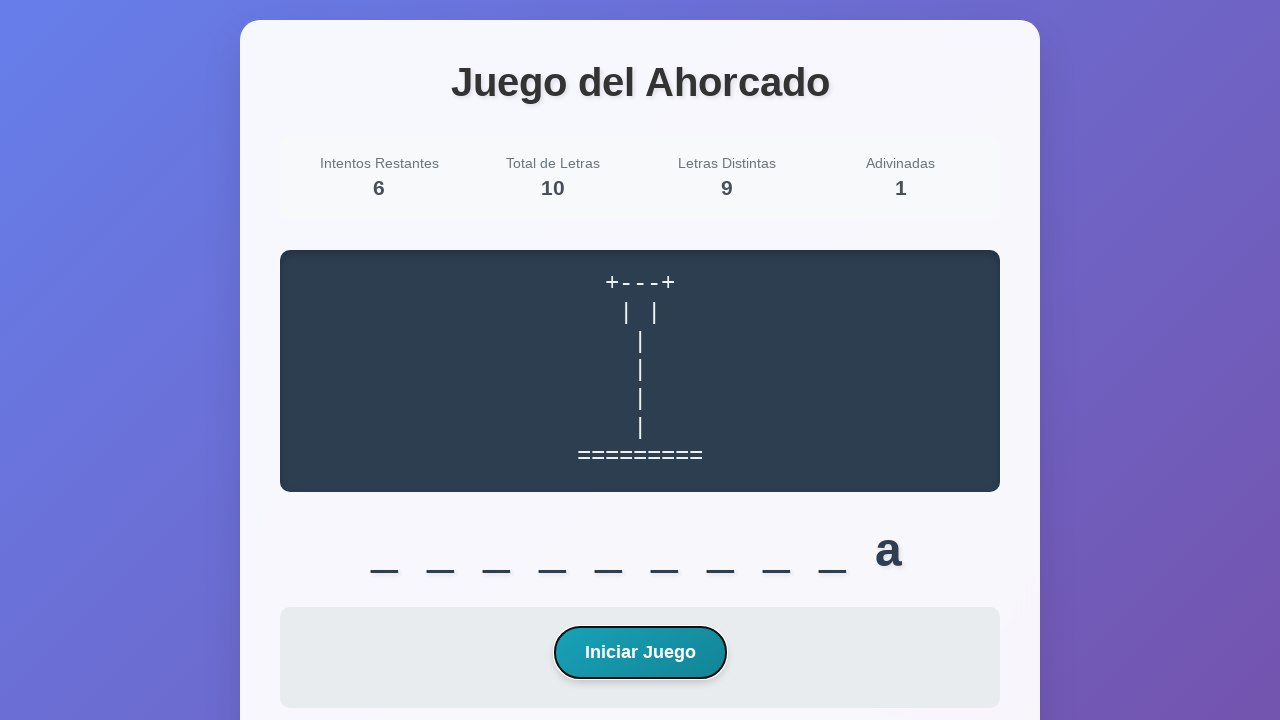